Solves a math captcha by reading a value, calculating a result, filling the answer, checking a robot checkbox, and submitting the form

Starting URL: https://SunInJuly.github.io/execute_script.html

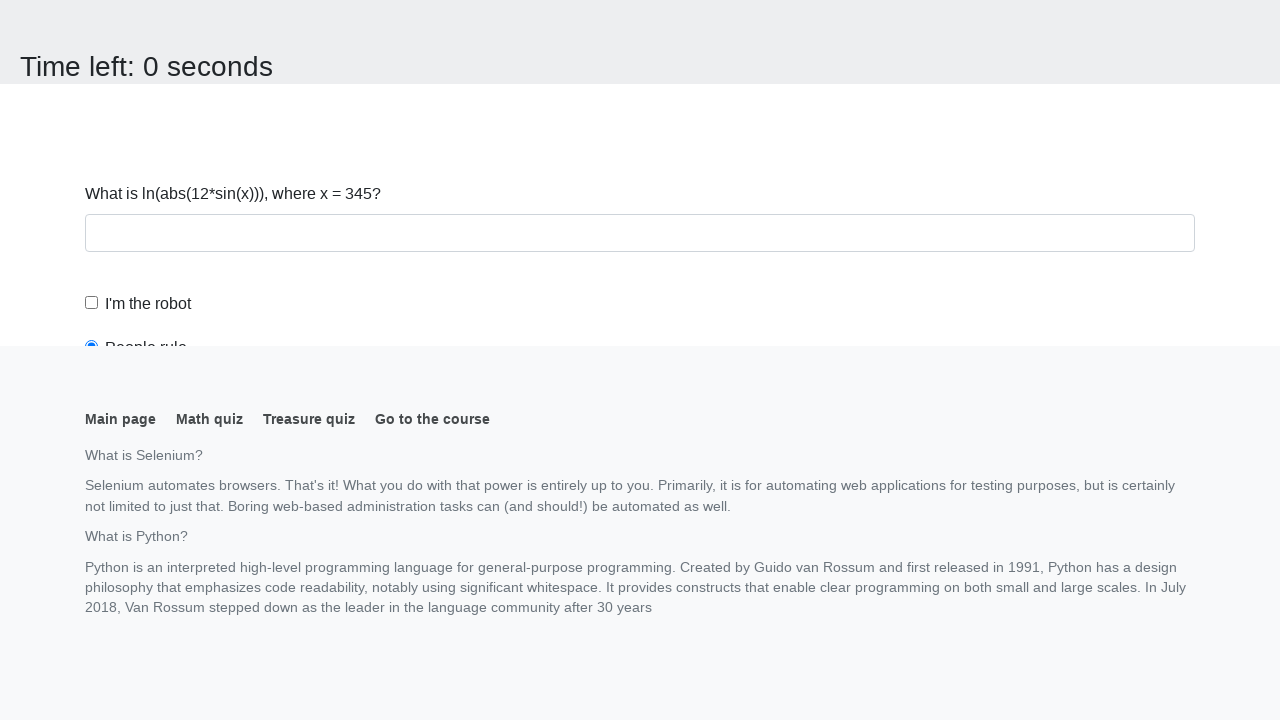

Navigated to math captcha page
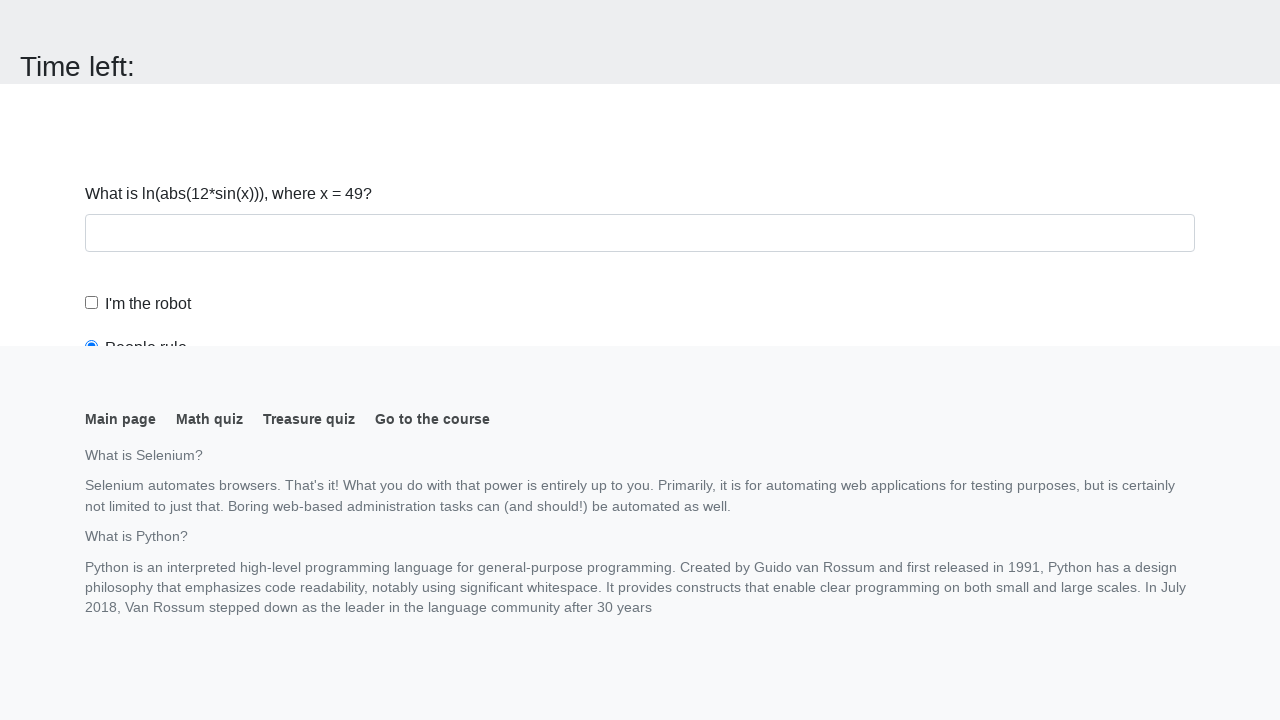

Located the input value element
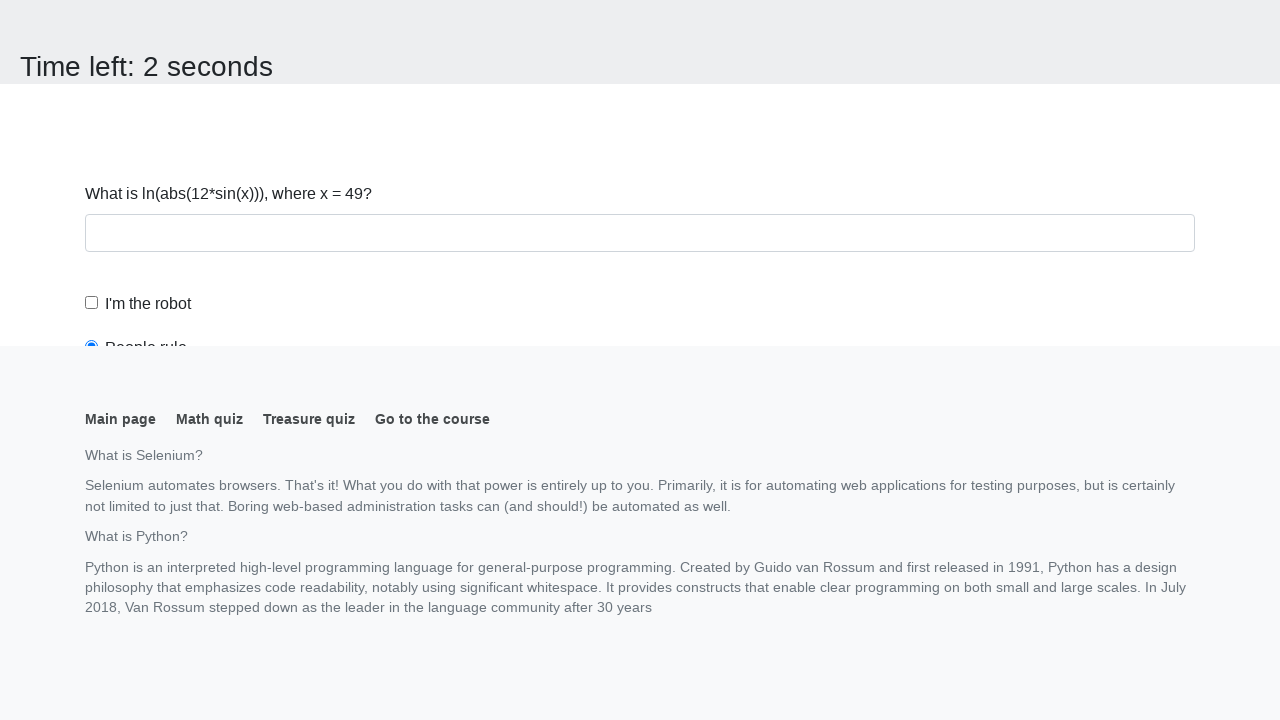

Read input value from page: 49
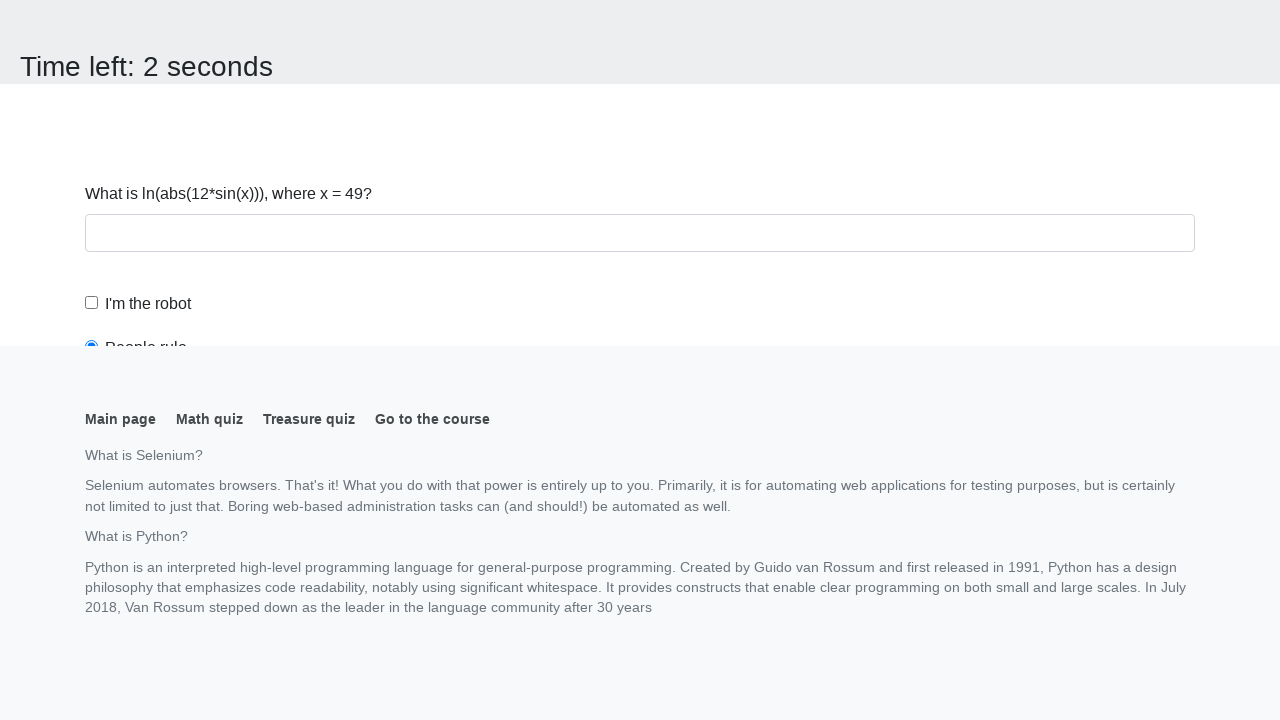

Calculated math captcha answer: 2.437555734799846
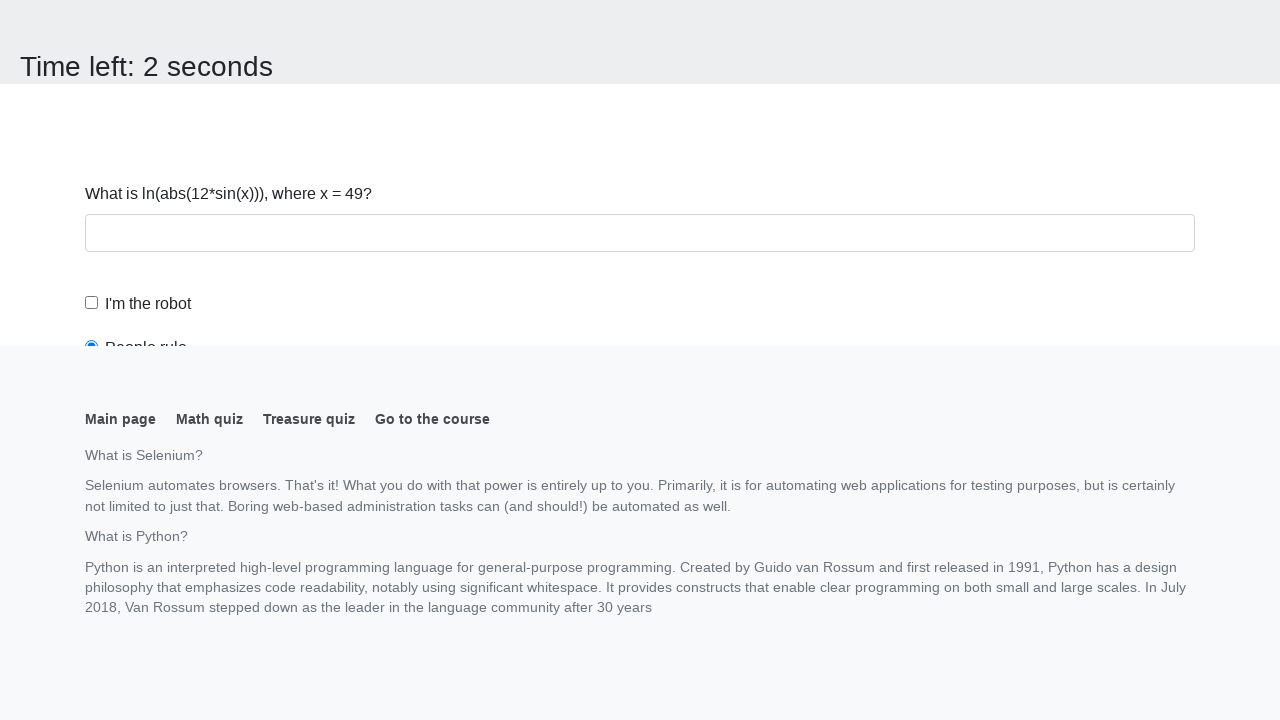

Filled answer field with calculated result on #answer
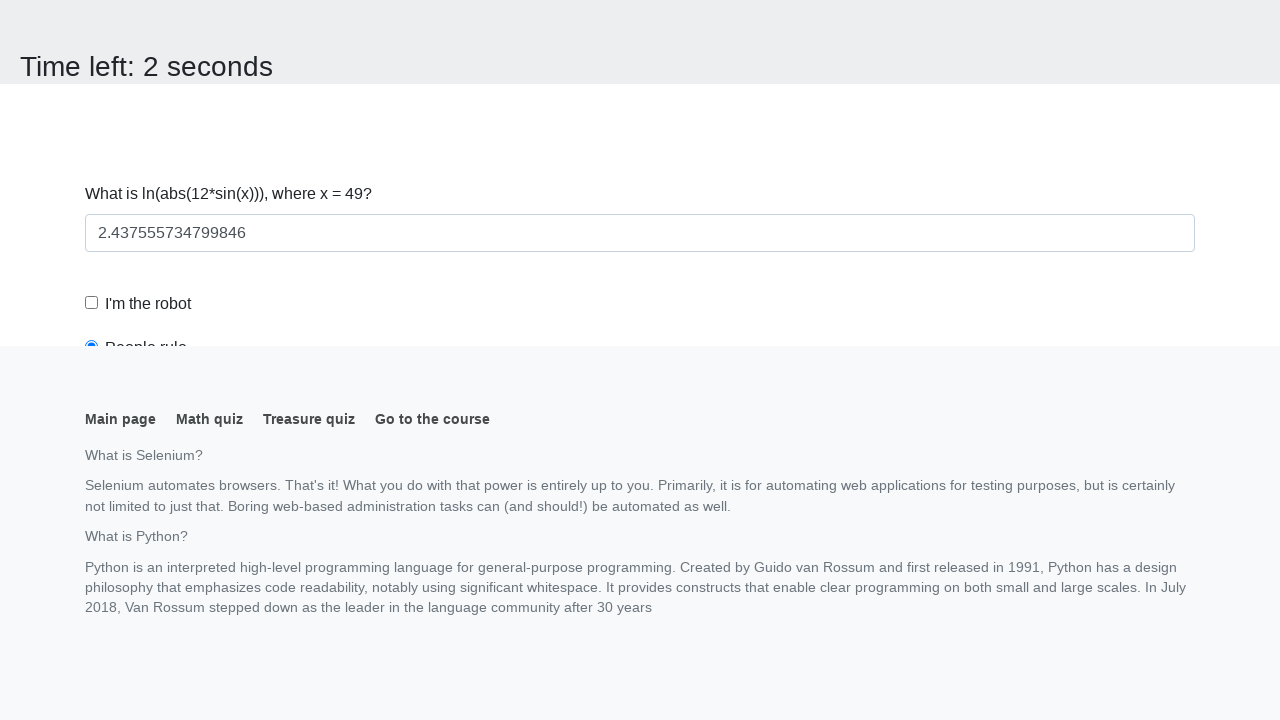

Clicked the robot checkbox at (92, 303) on #robotCheckbox
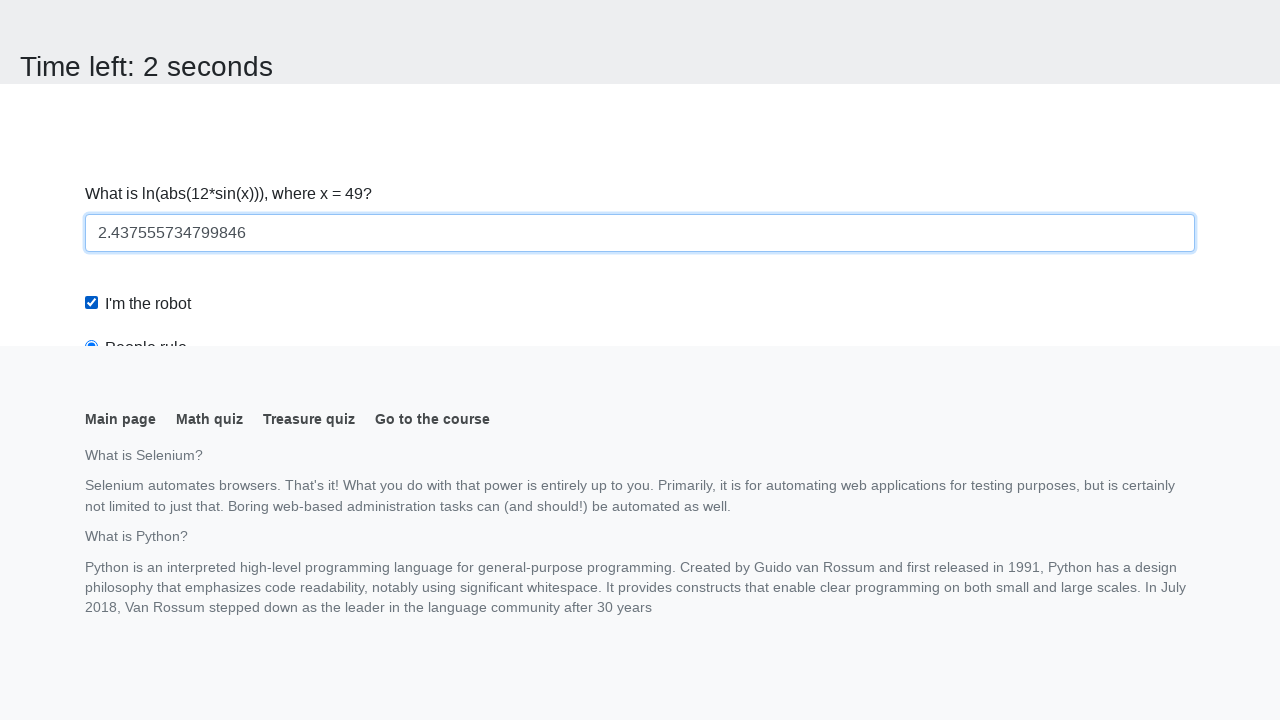

Located the robots rule button
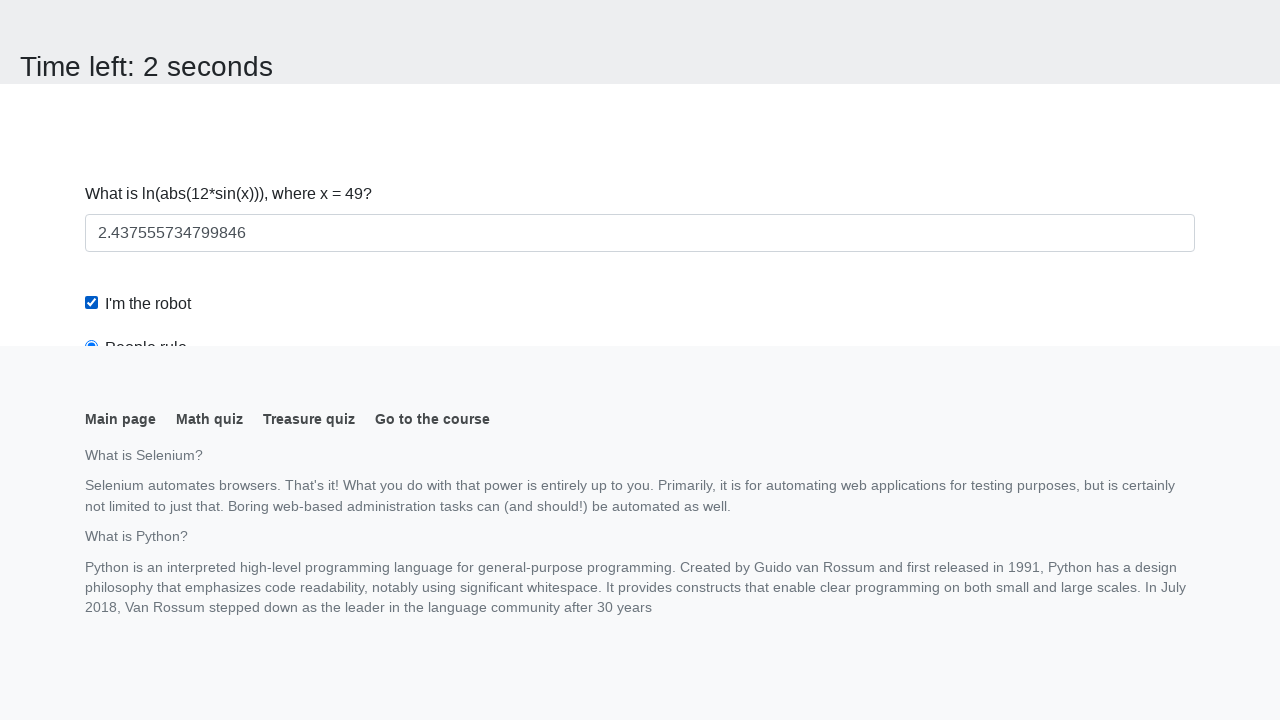

Scrolled robots rule button into view
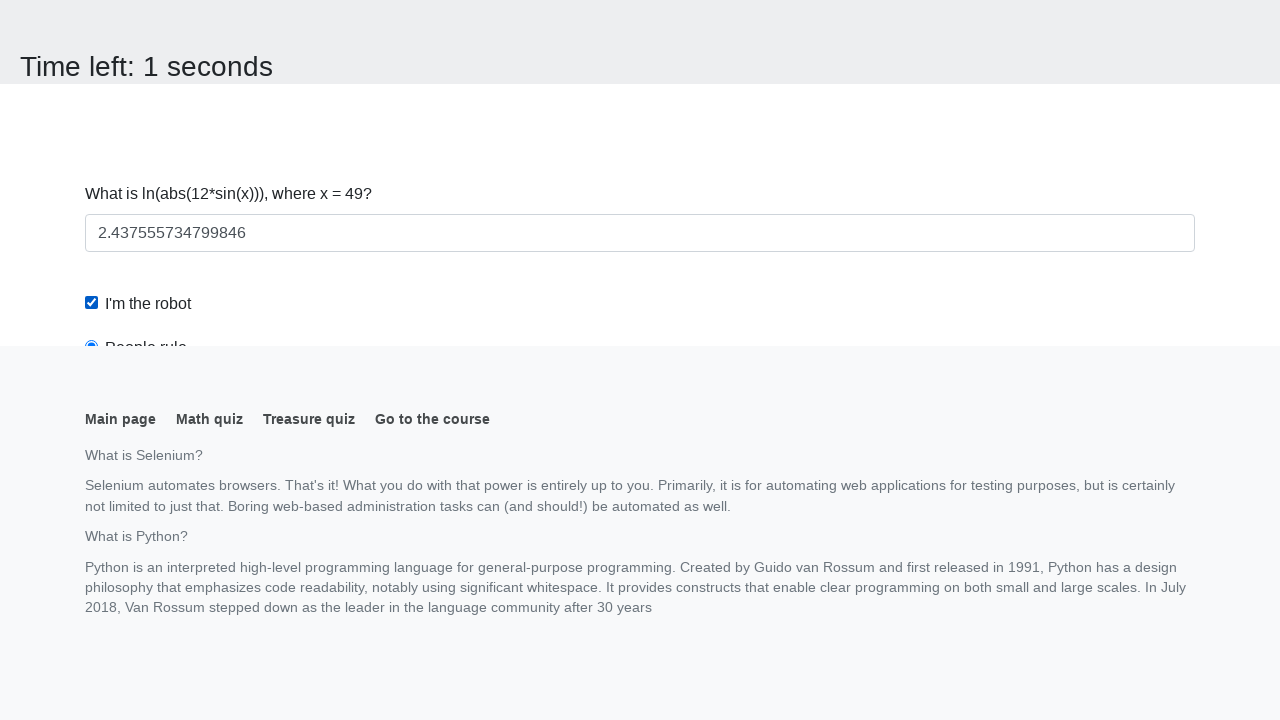

Clicked the robots rule button at (92, 7) on #robotsRule
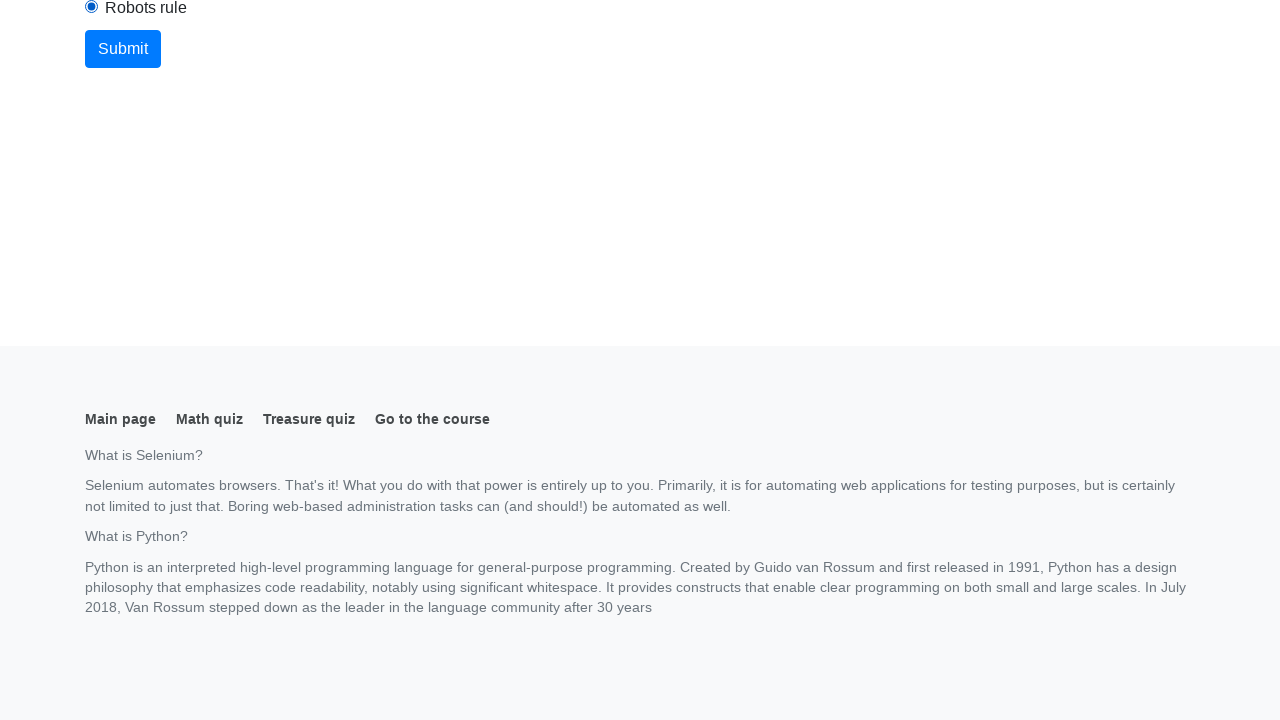

Clicked the submit button to submit the form at (123, 49) on .btn.btn-primary
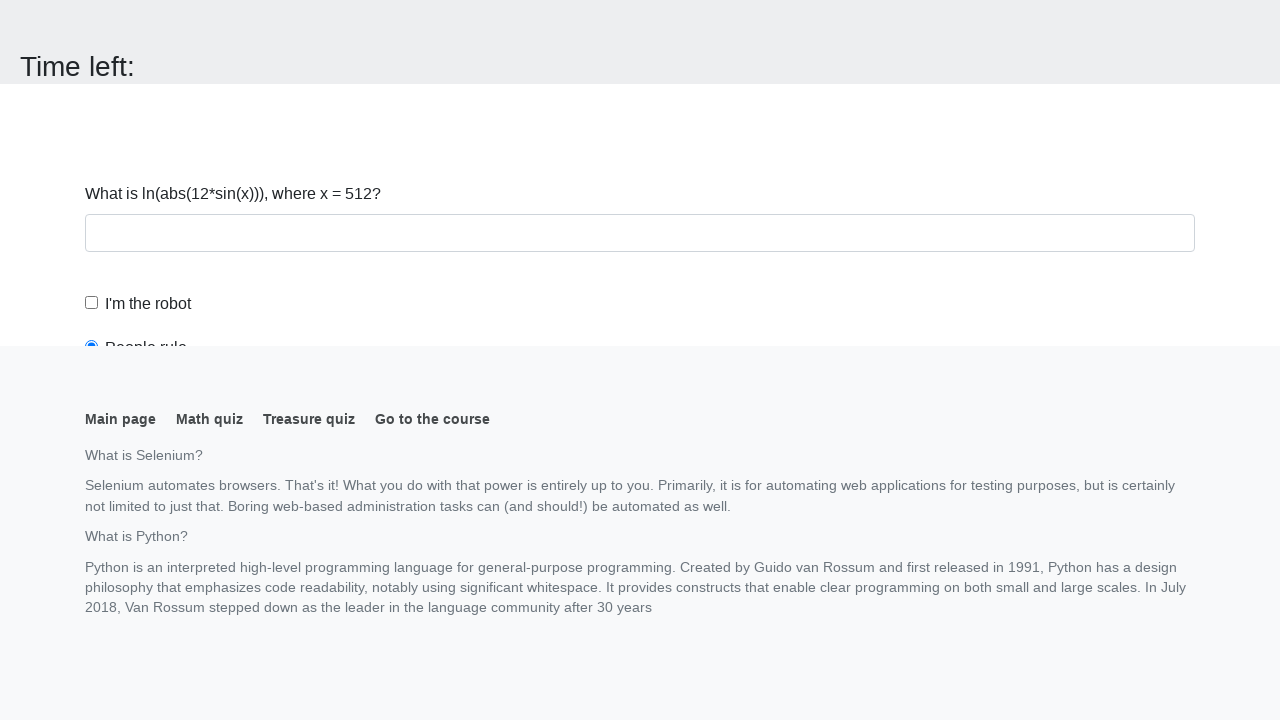

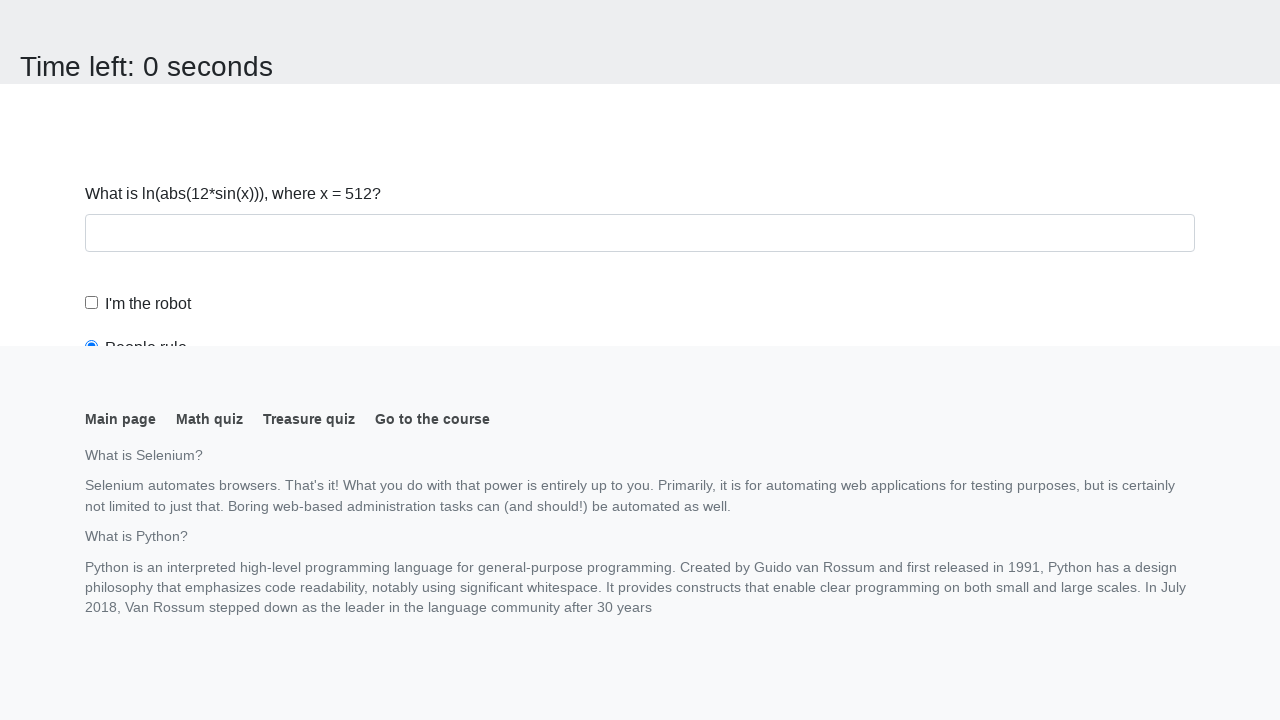